Tests handling a JavaScript prompt dialog by clicking Cancel to dismiss it without entering text

Starting URL: https://the-internet.herokuapp.com/javascript_alerts

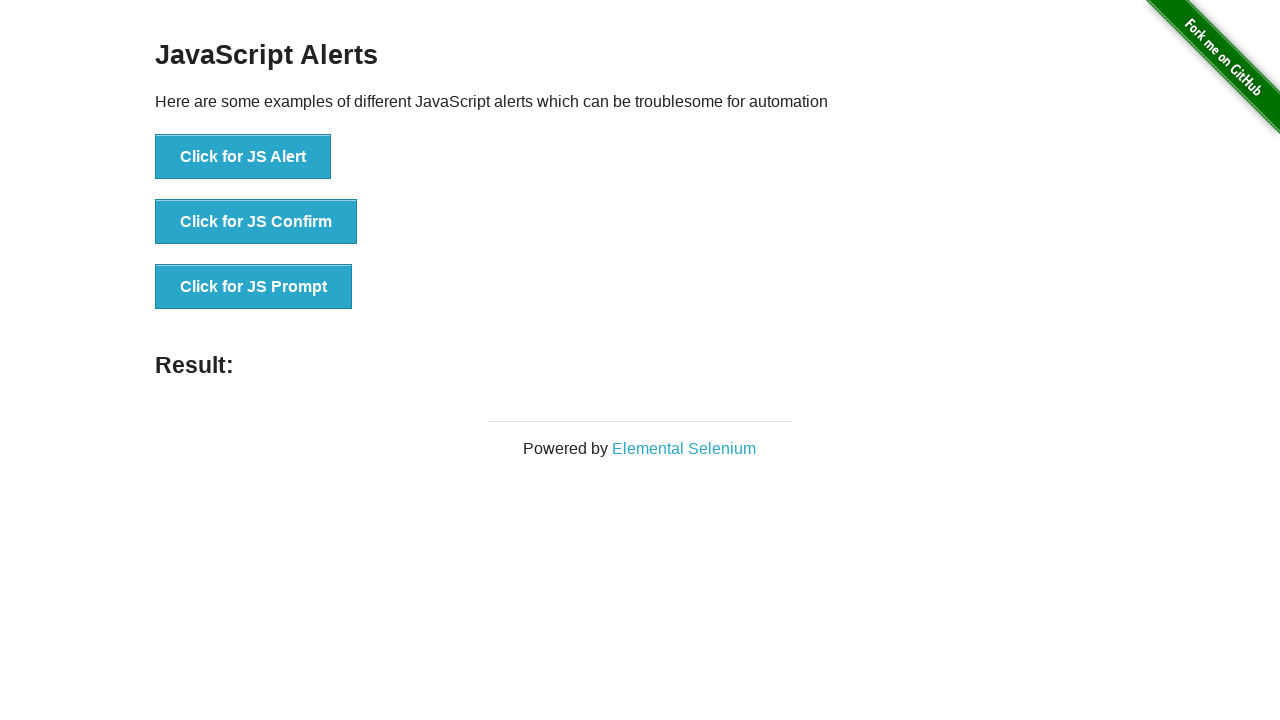

Set up dialog handler to dismiss prompt dialogs
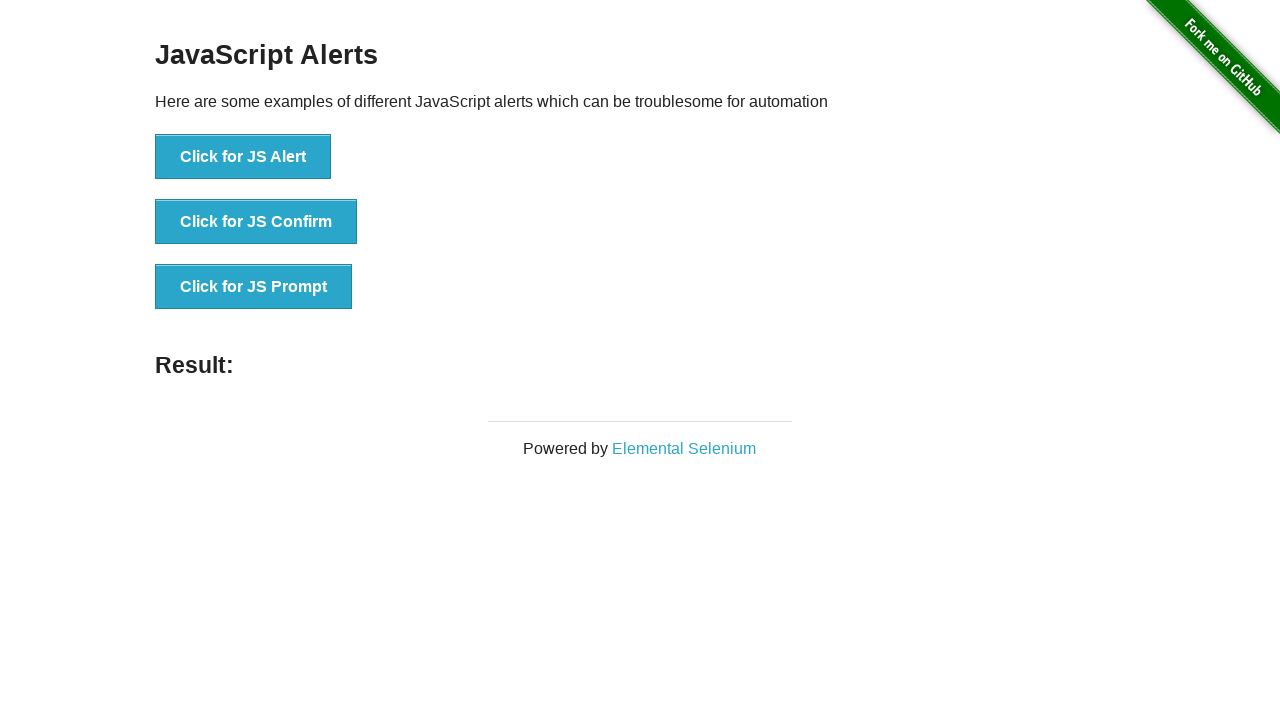

Clicked 'Click for JS Prompt' button to trigger prompt dialog at (254, 287) on text=Click for JS Prompt
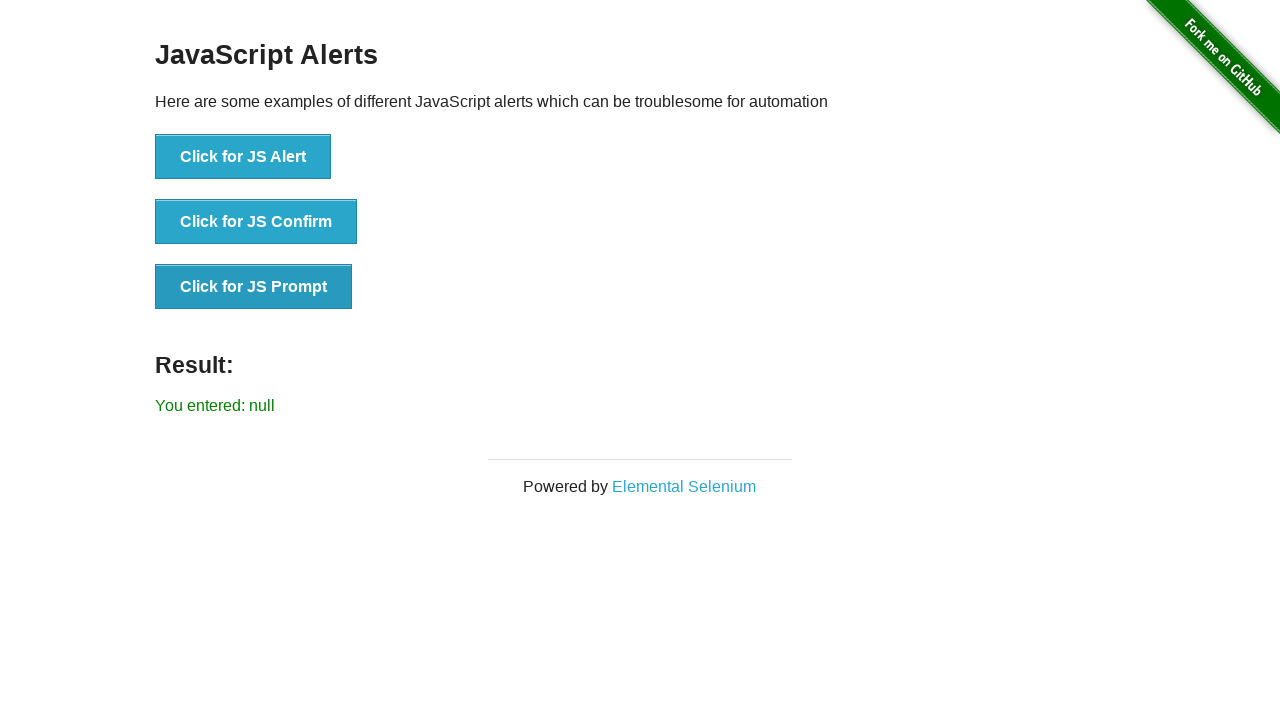

Result element appeared after dismissing prompt dialog
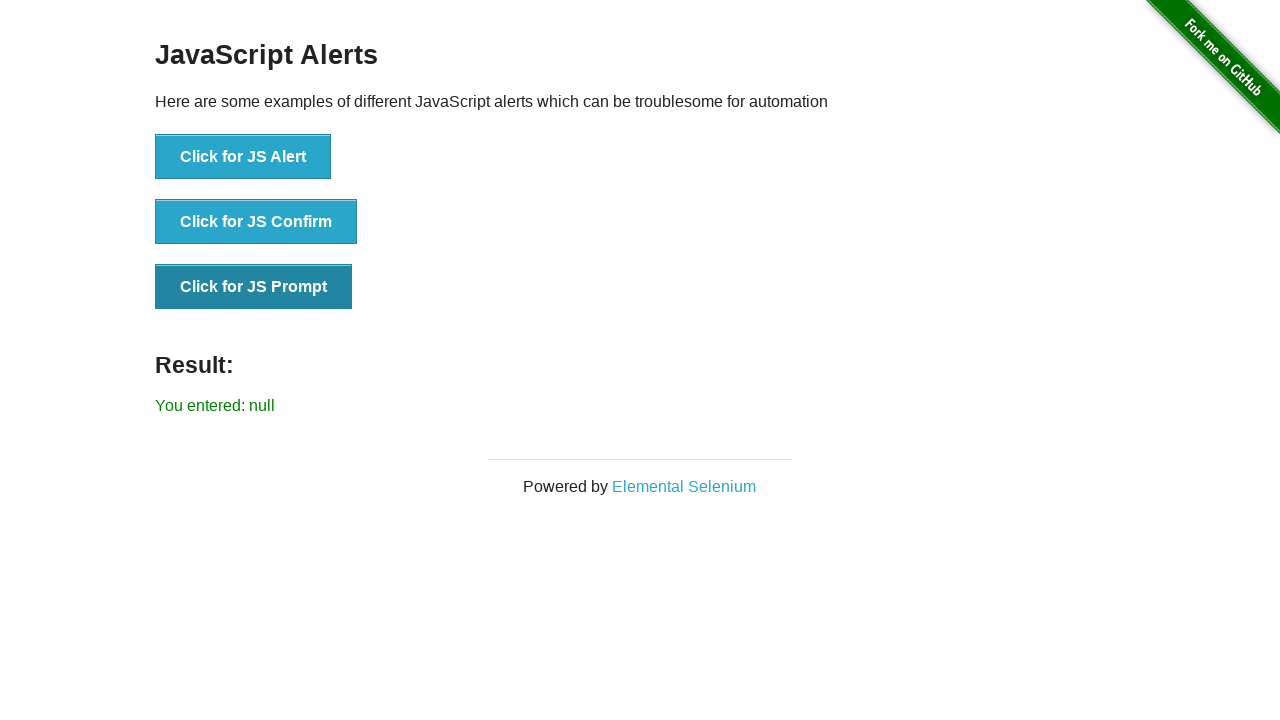

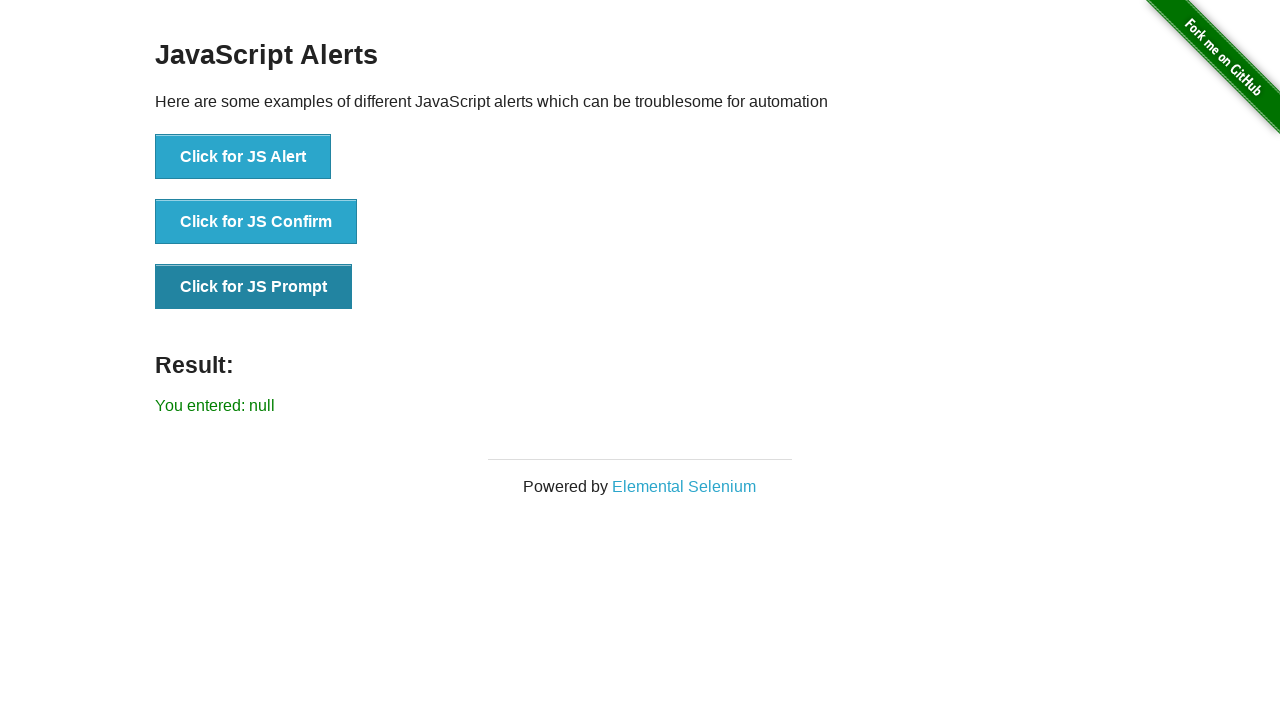